Tests the search button functionality on an e-commerce playground site by locating and clicking the search button using role-based locator.

Starting URL: https://ecommerce-playground.lambdatest.io/

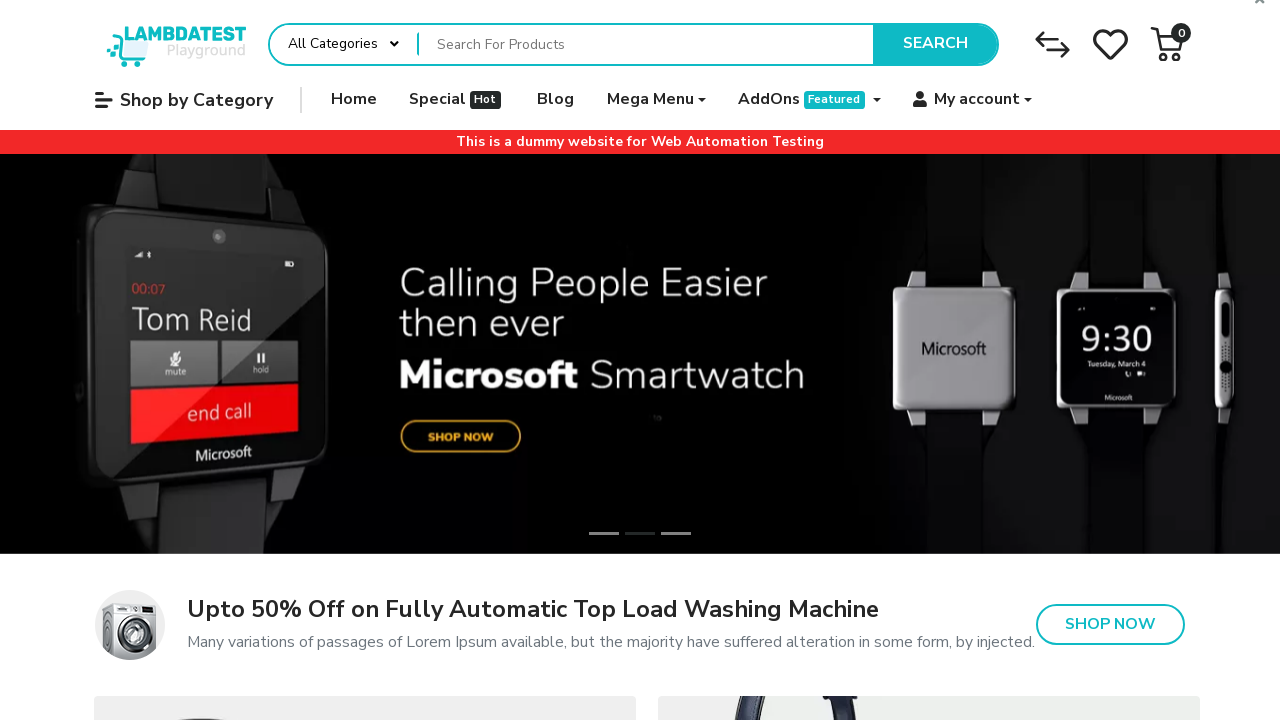

Clicked the Search button using role-based locator at (935, 44) on internal:role=button[name="Search"i]
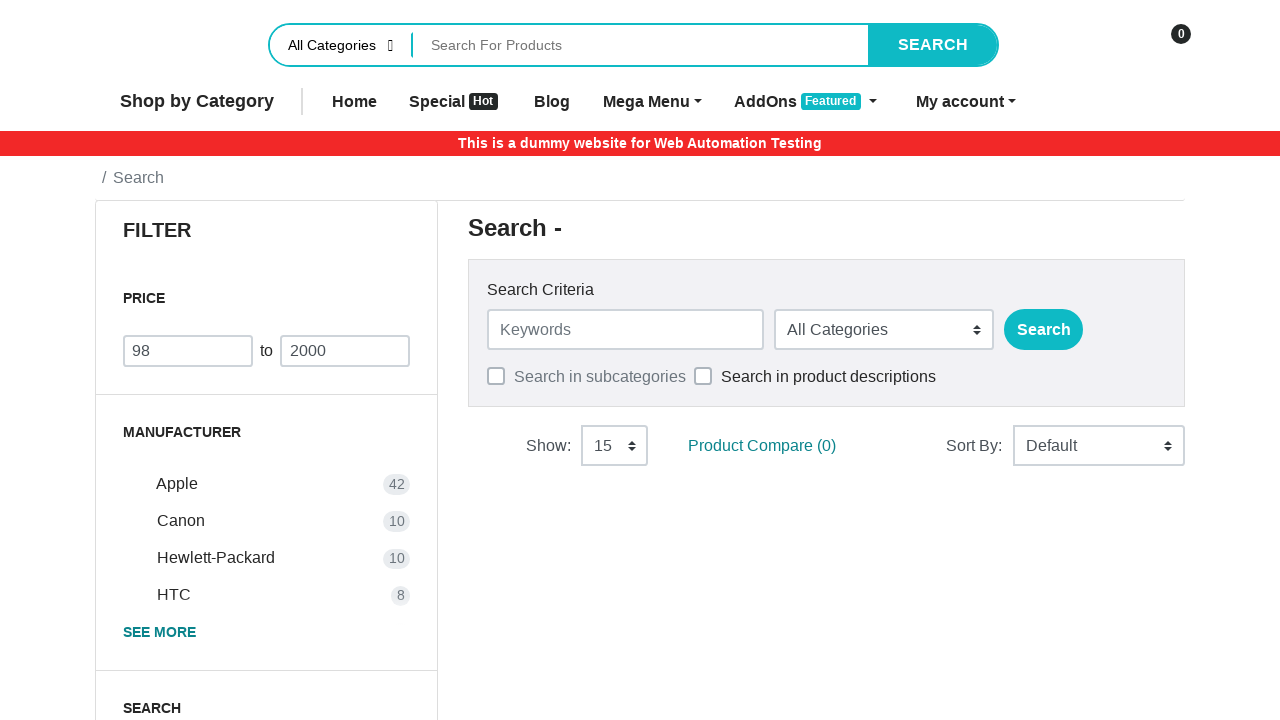

Waited for network idle state after clicking Search button
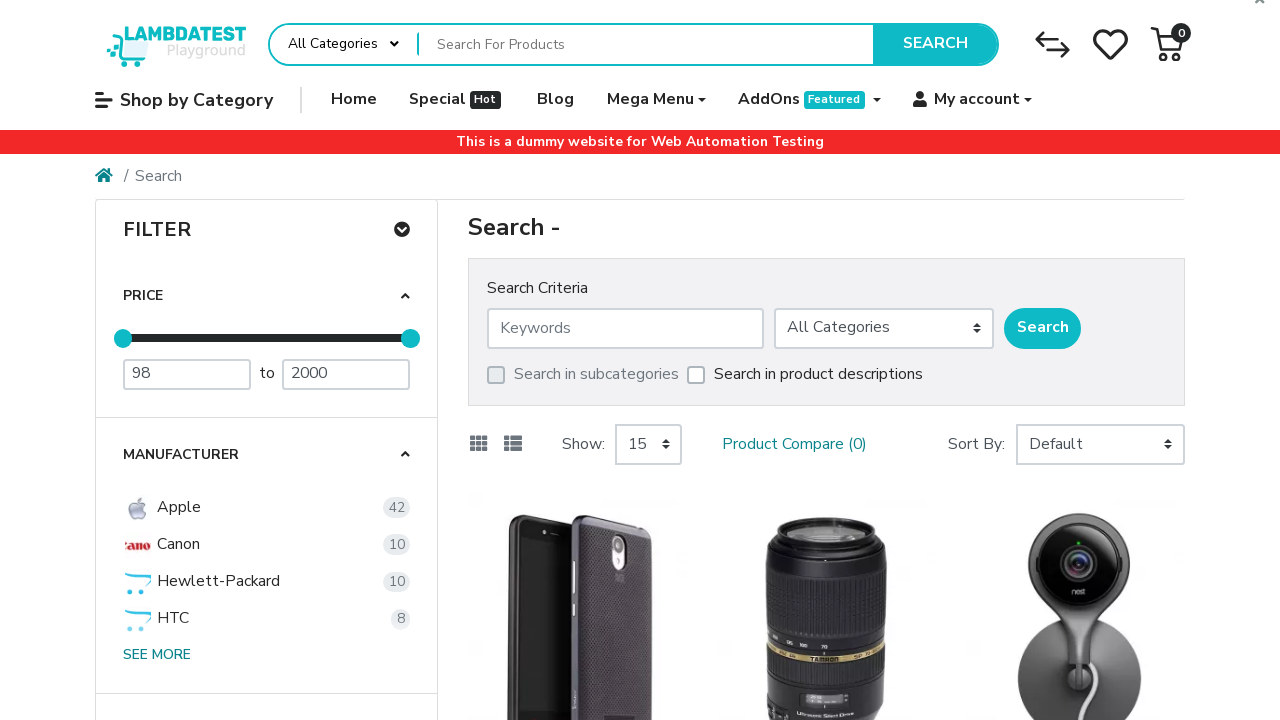

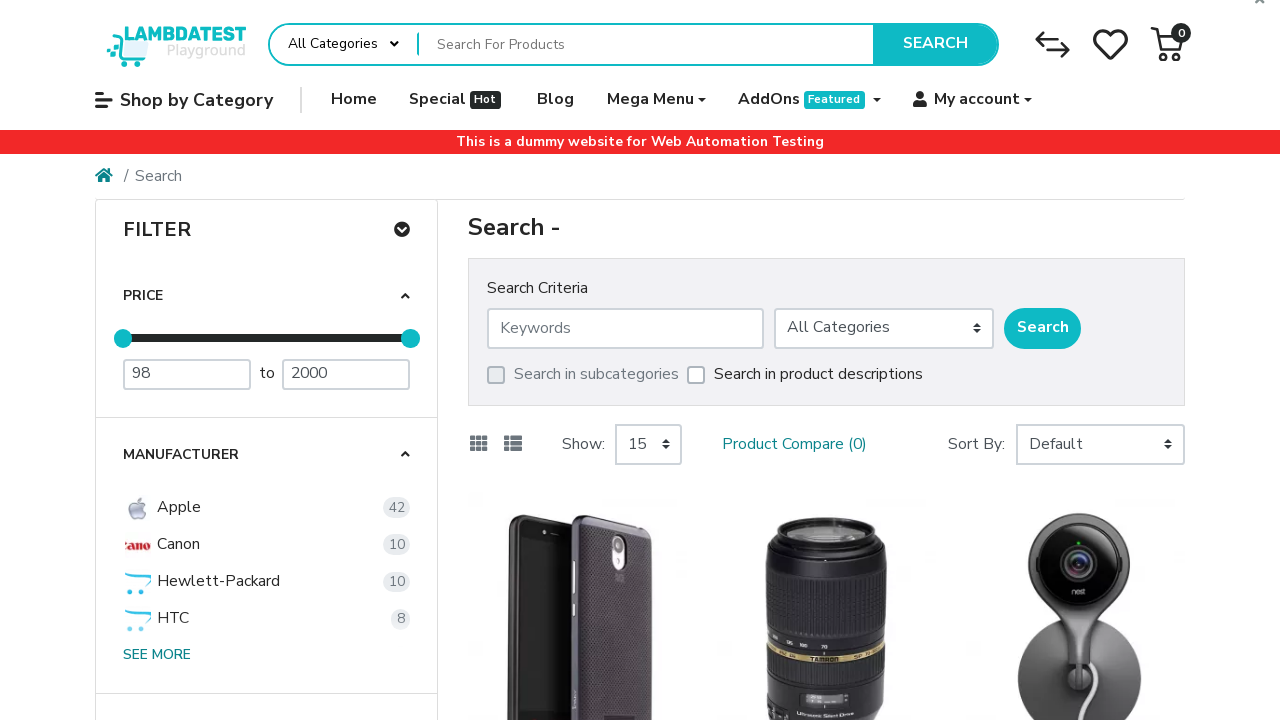